Tests window scrolling functionality by scrolling the main page and then scrolling within a table element

Starting URL: https://rahulshettyacademy.com/AutomationPractice/

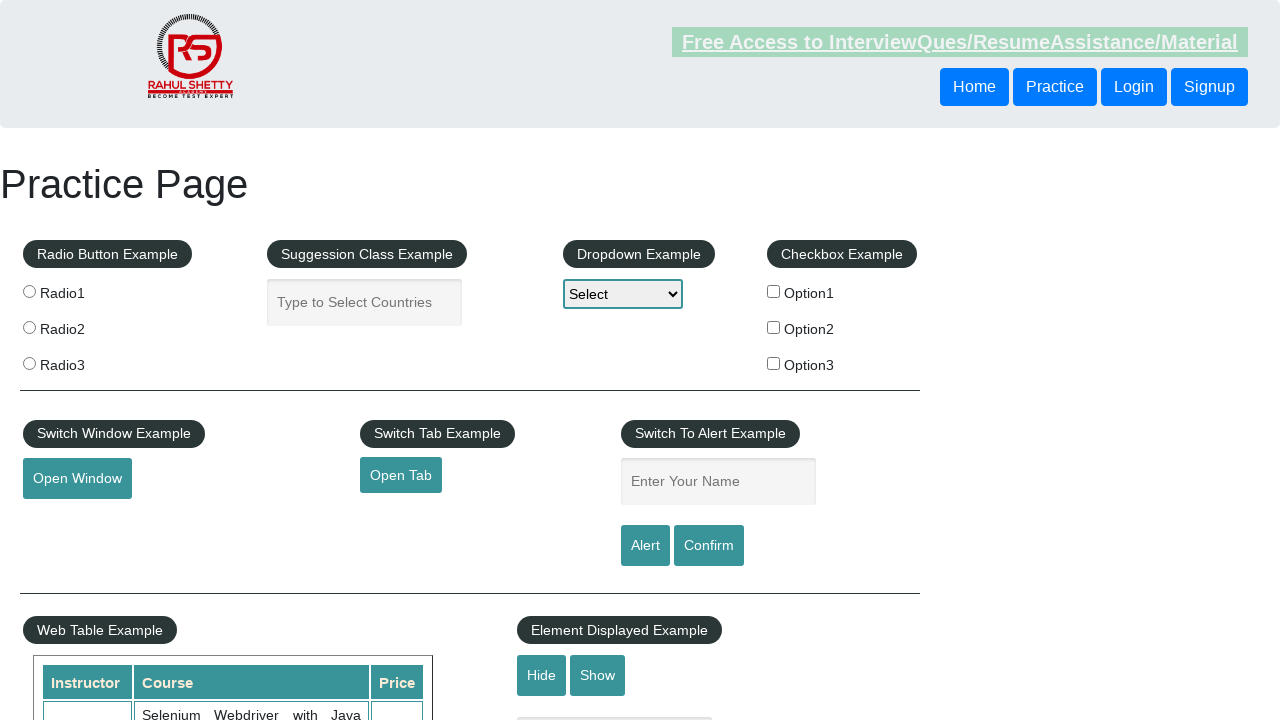

Scrolled main window down by 500 pixels using JavaScript
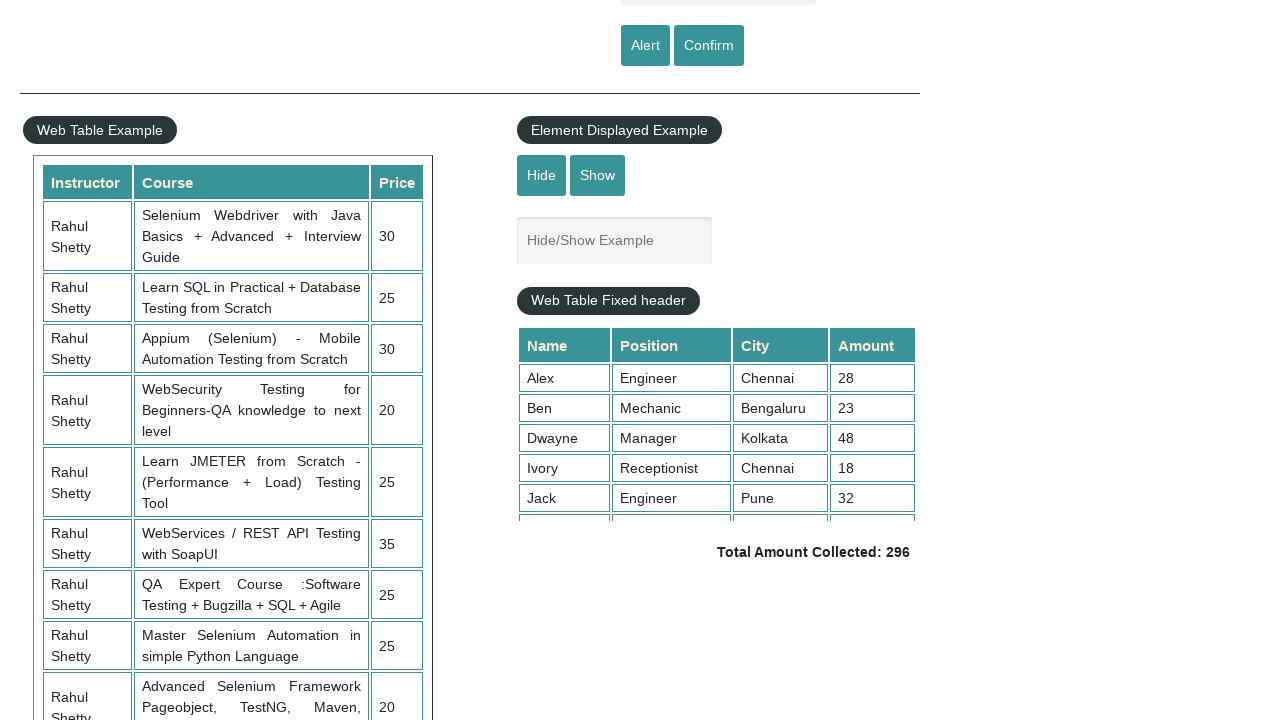

Waited 2 seconds for scroll animation to complete
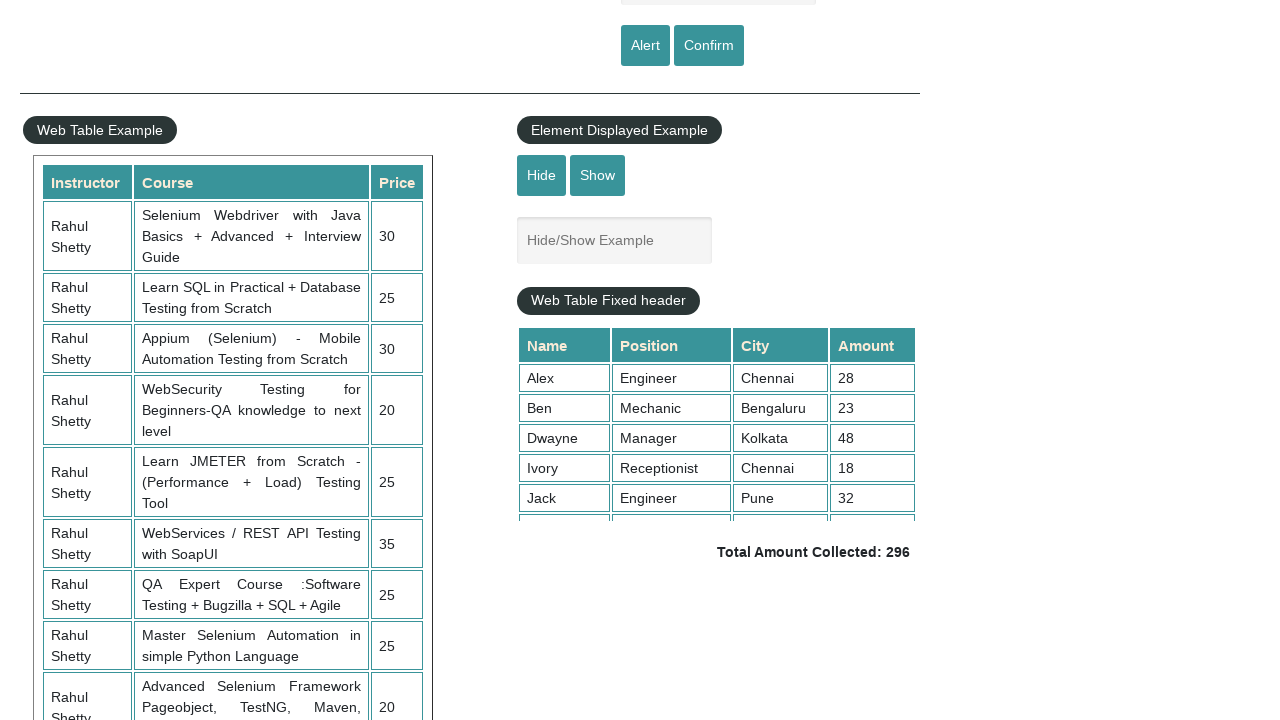

Scrolled within table element (.tableFixHead) to position 5000
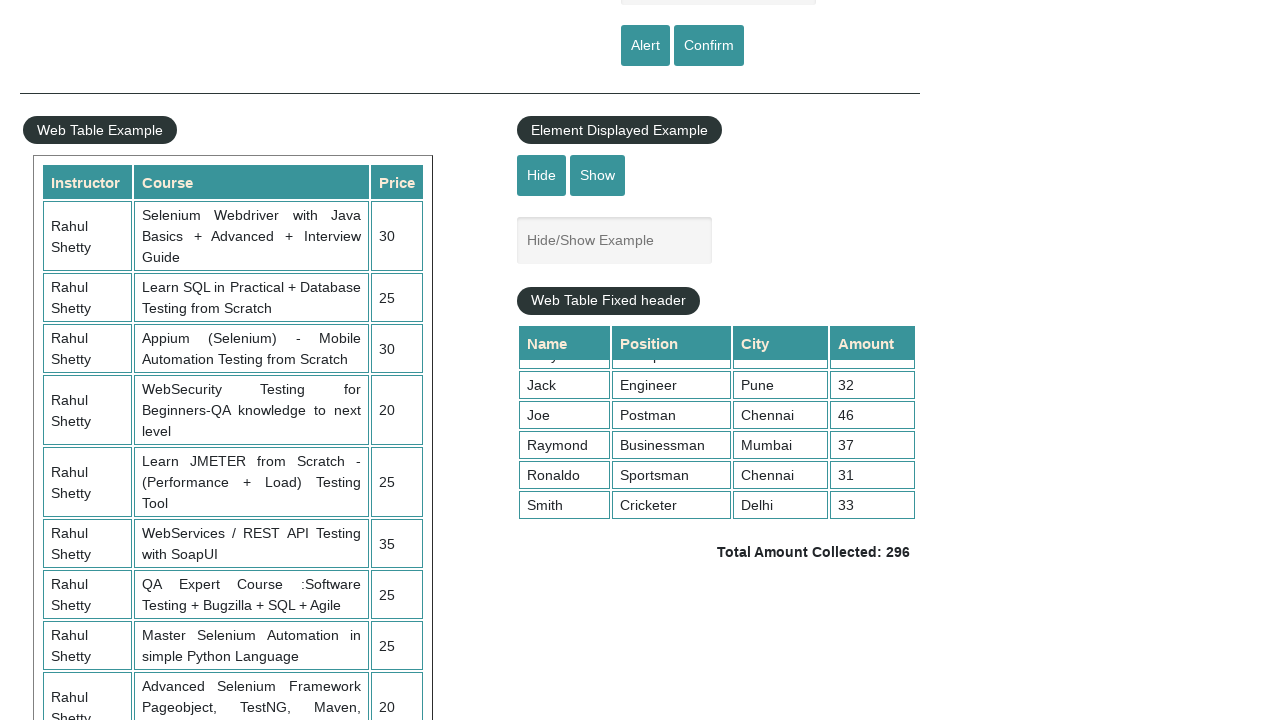

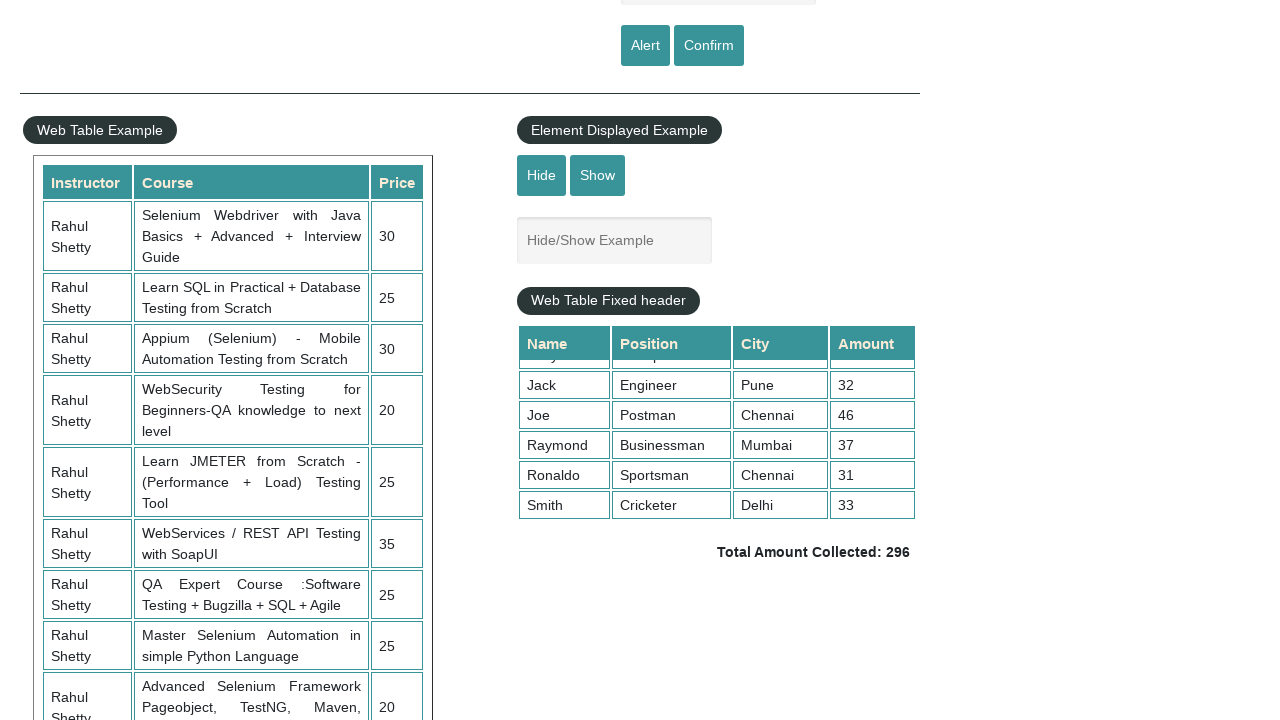